Loads a GitHub repository page and extracts table headers from a markdown table displayed on the page

Starting URL: https://github.com/mikulskibartosz/sages_data_sources/tree/rozwiazania/input_data/markdown

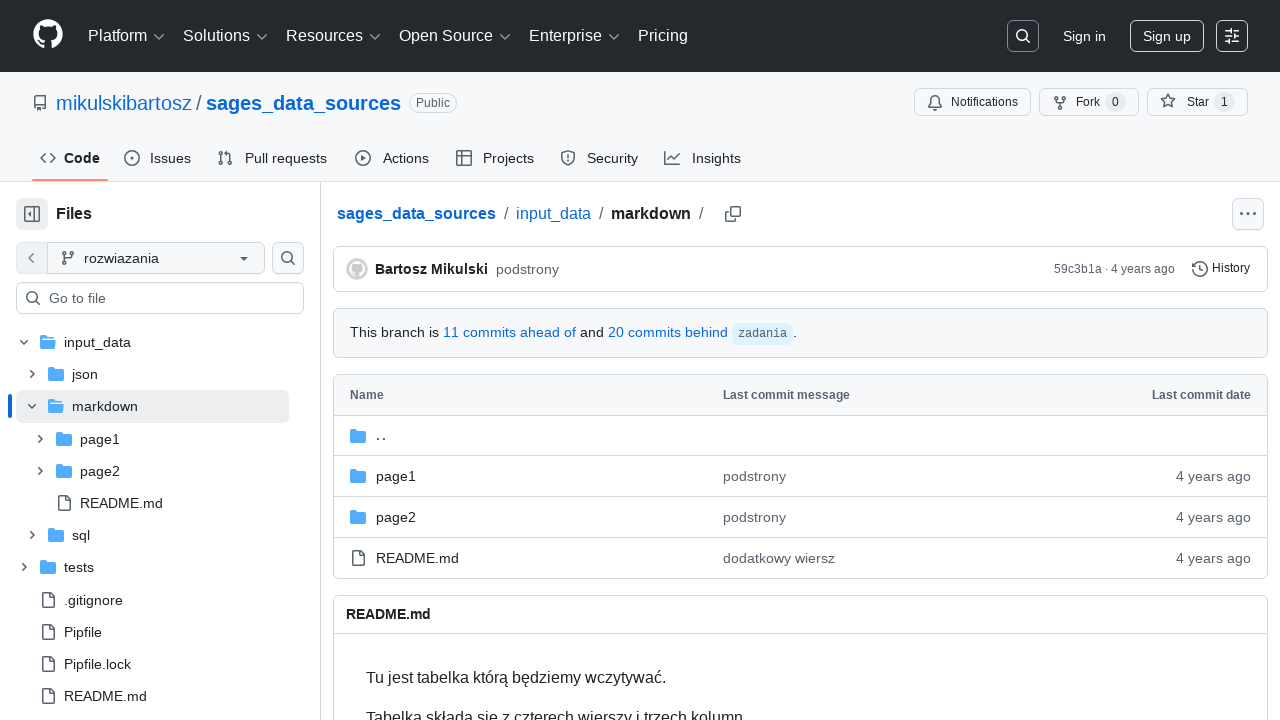

Navigated to GitHub repository markdown directory
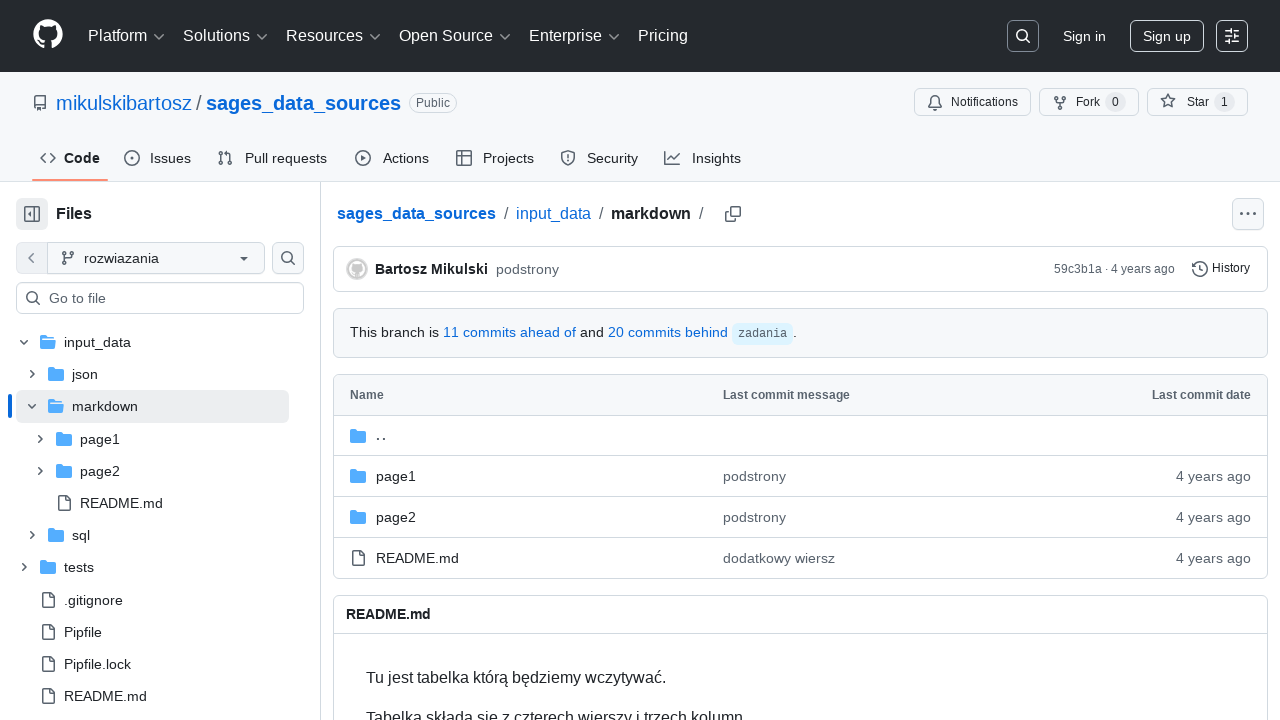

Table headers loaded on the page
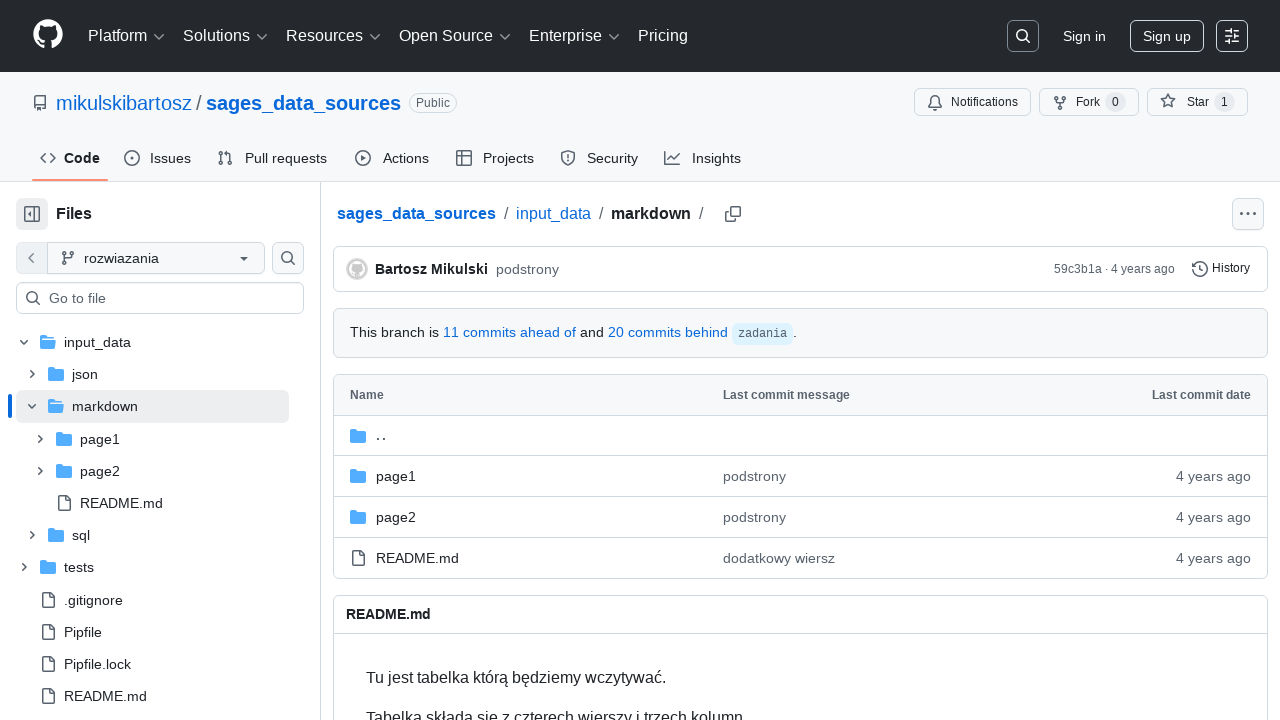

Located all table header elements
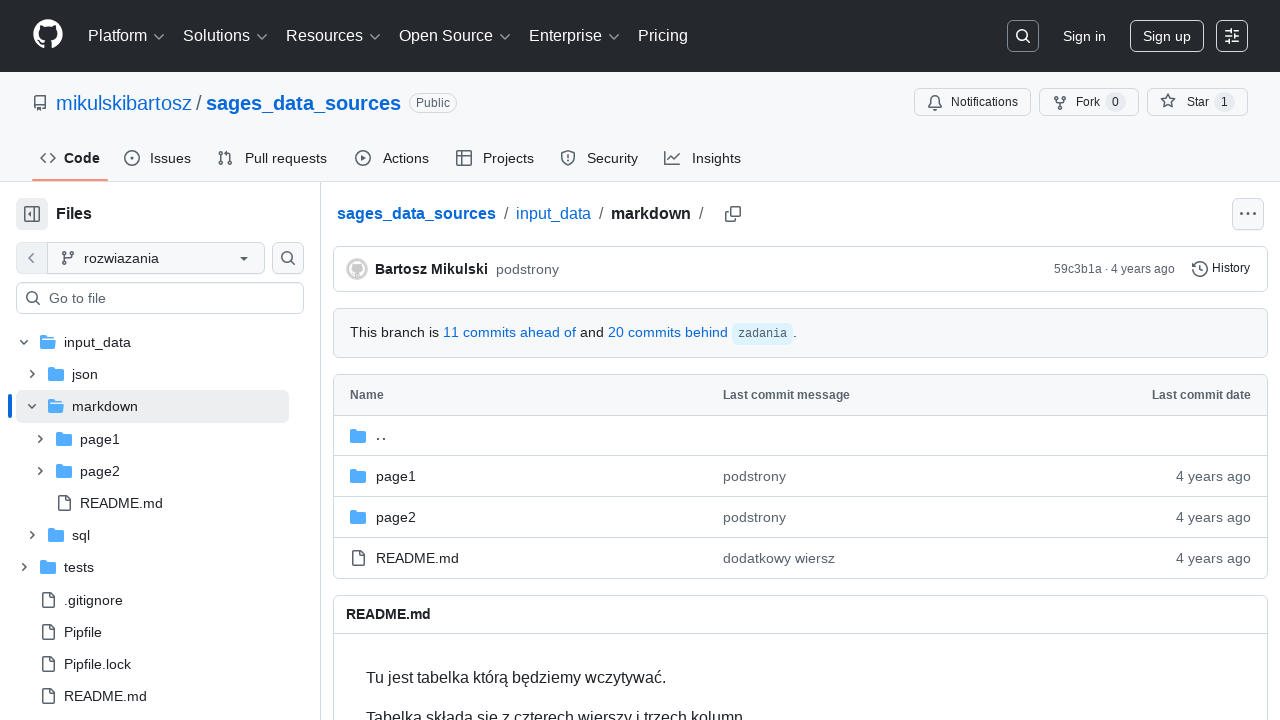

Extracted table headers: ['kolumna_A', 'kolumna_B', 'kolumna_C']
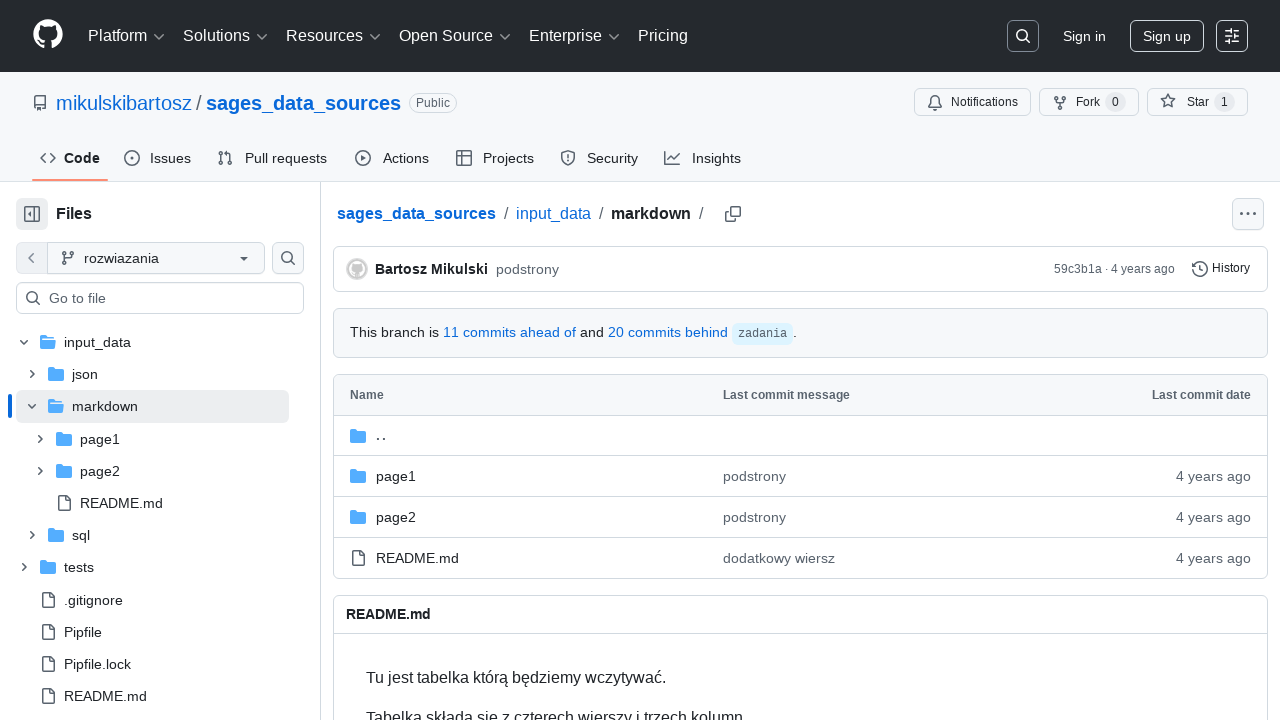

Assertion passed: table headers match expected values ['kolumna_A', 'kolumna_B', 'kolumna_C']
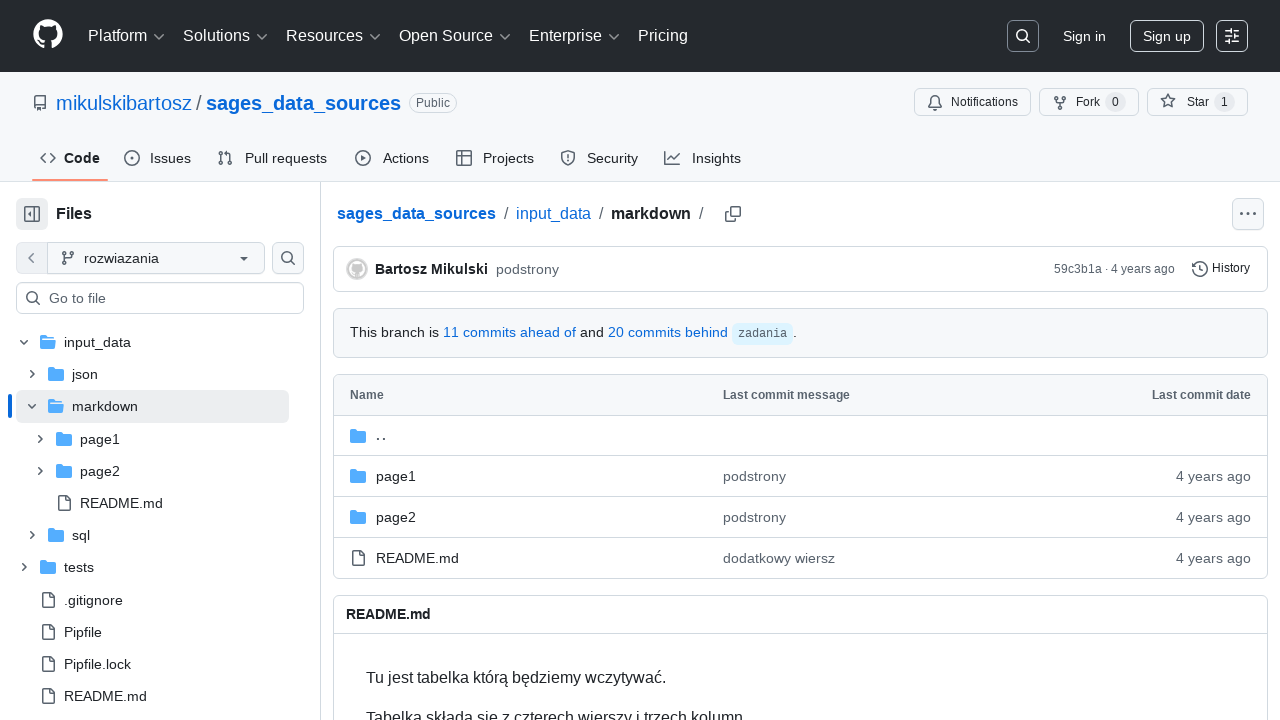

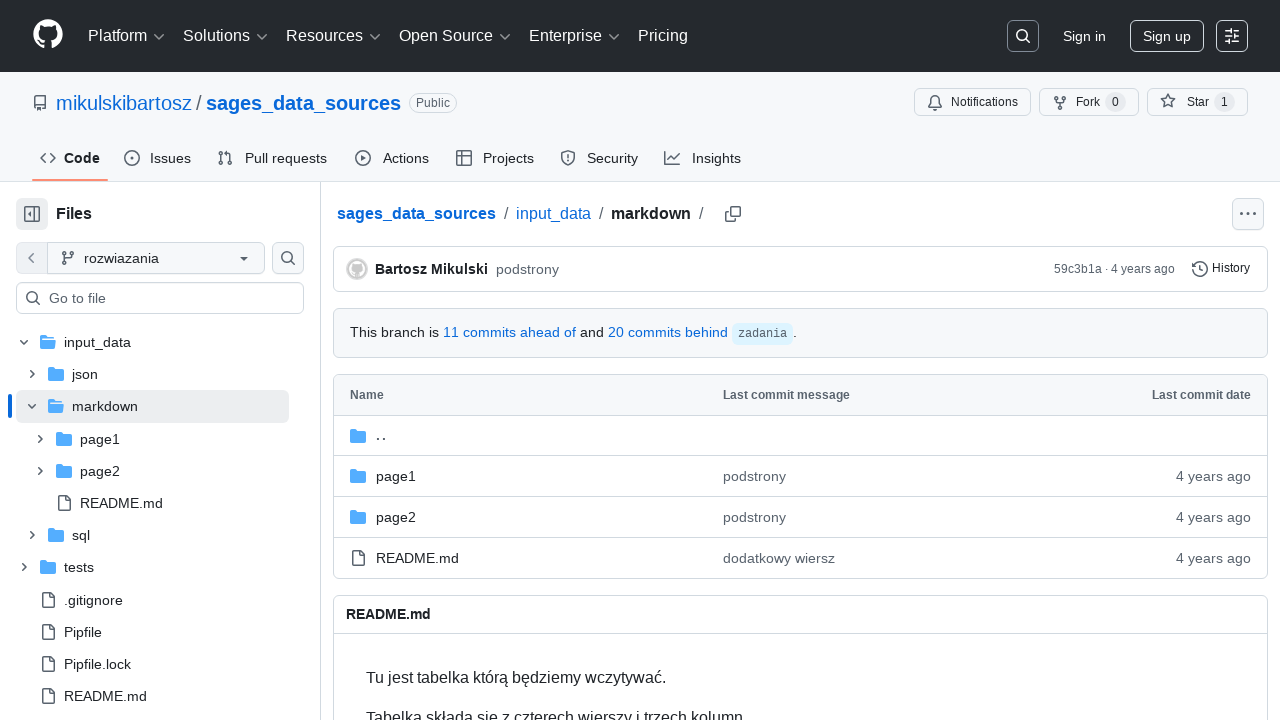